Tests keyboard operations on a text comparison tool by selecting all and copying content from one text area, then pasting it into another text area using keyboard shortcuts.

Starting URL: https://extendsclass.com/text-compare.html

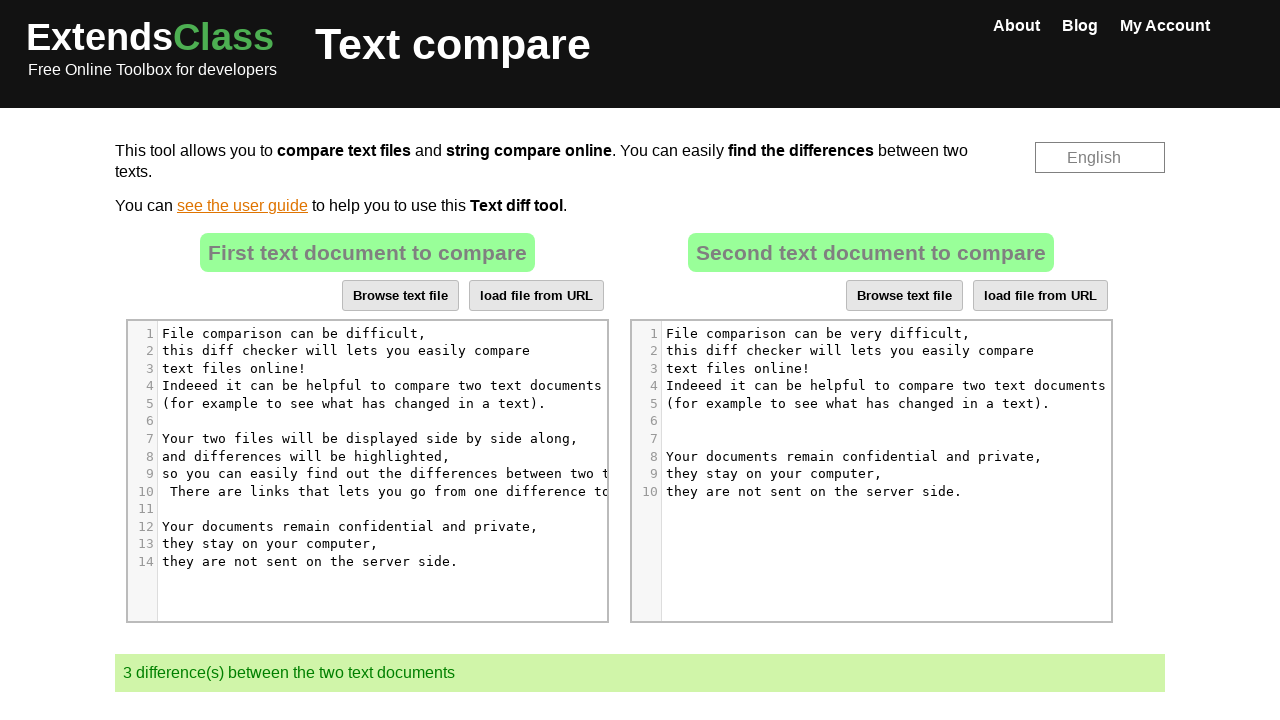

Waited 2 seconds for page to load
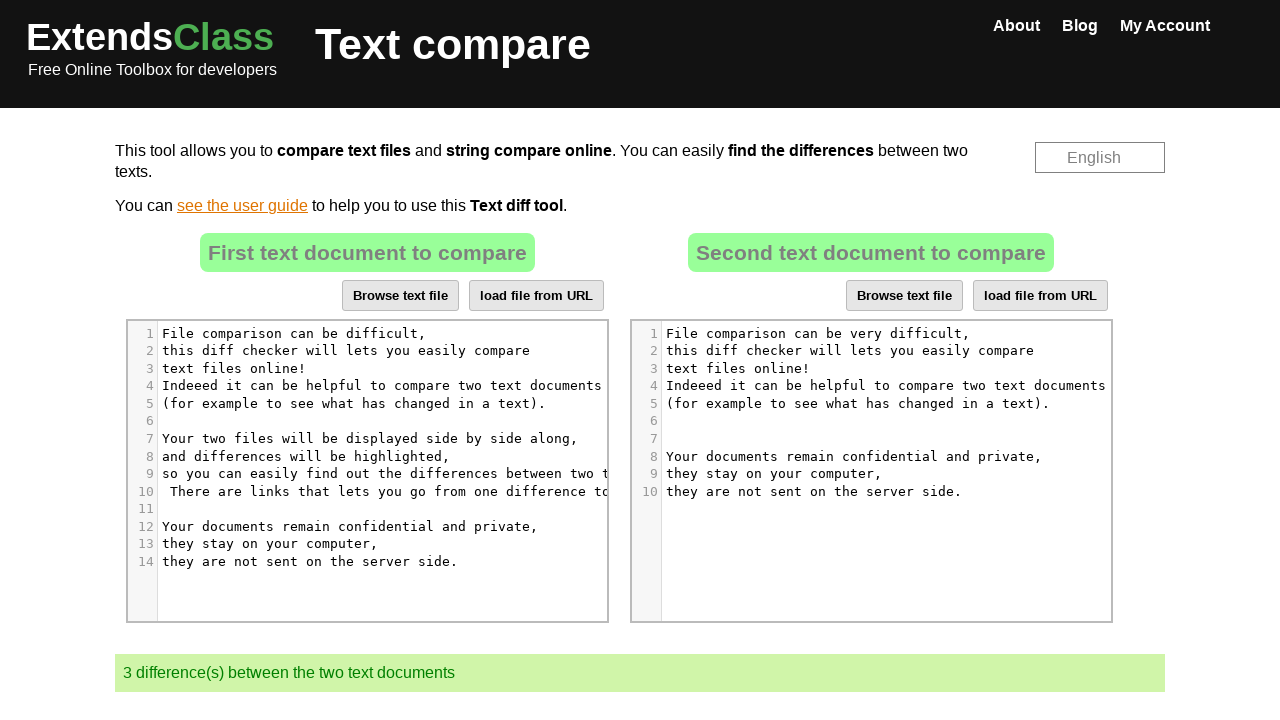

Located source text area (dropZone)
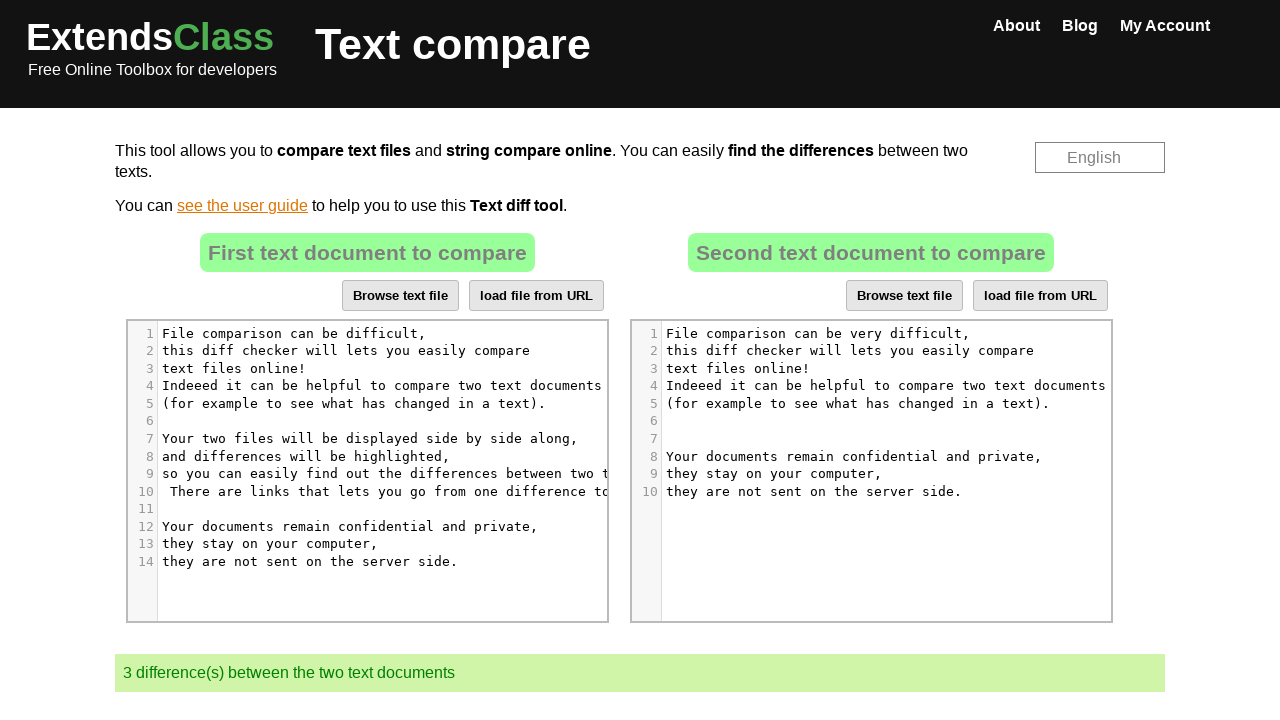

Clicked on source text area at (367, 471) on xpath=//*[@id='dropZone']//div[contains(@class, 'CodeMirror')] >> nth=0
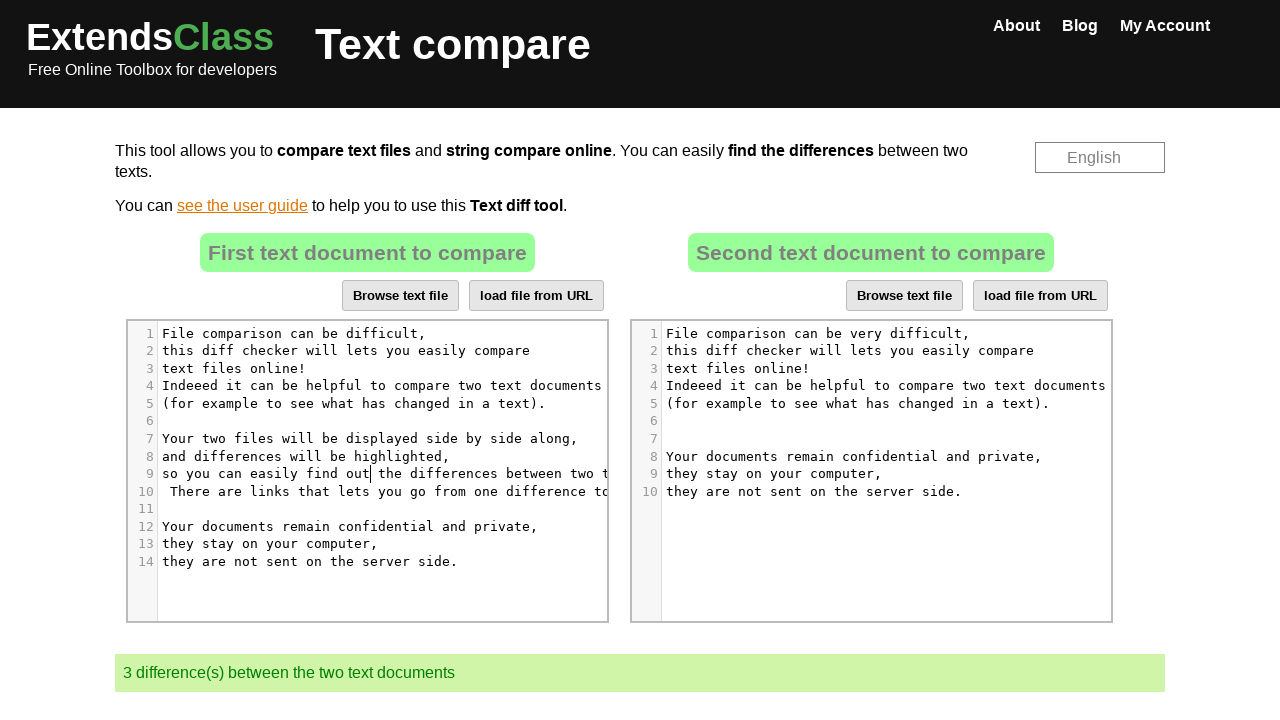

Pressed Ctrl+A to select all content in source text area
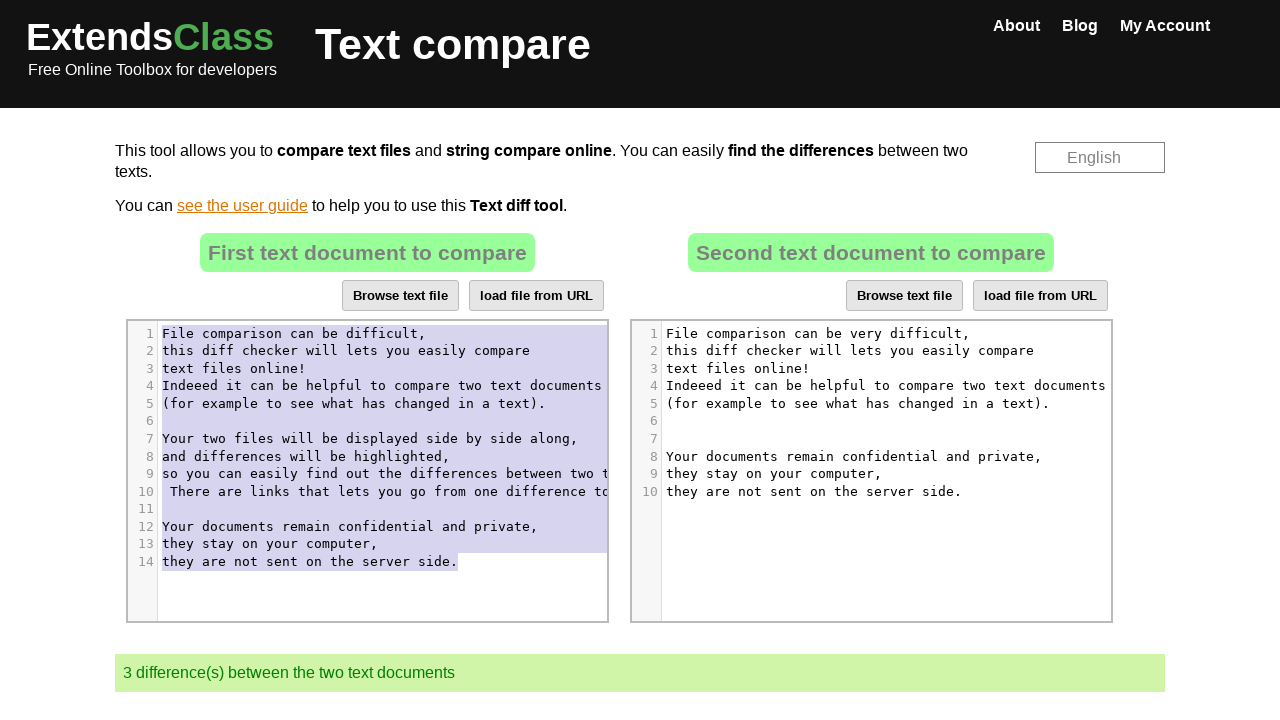

Pressed Ctrl+C to copy selected content from source text area
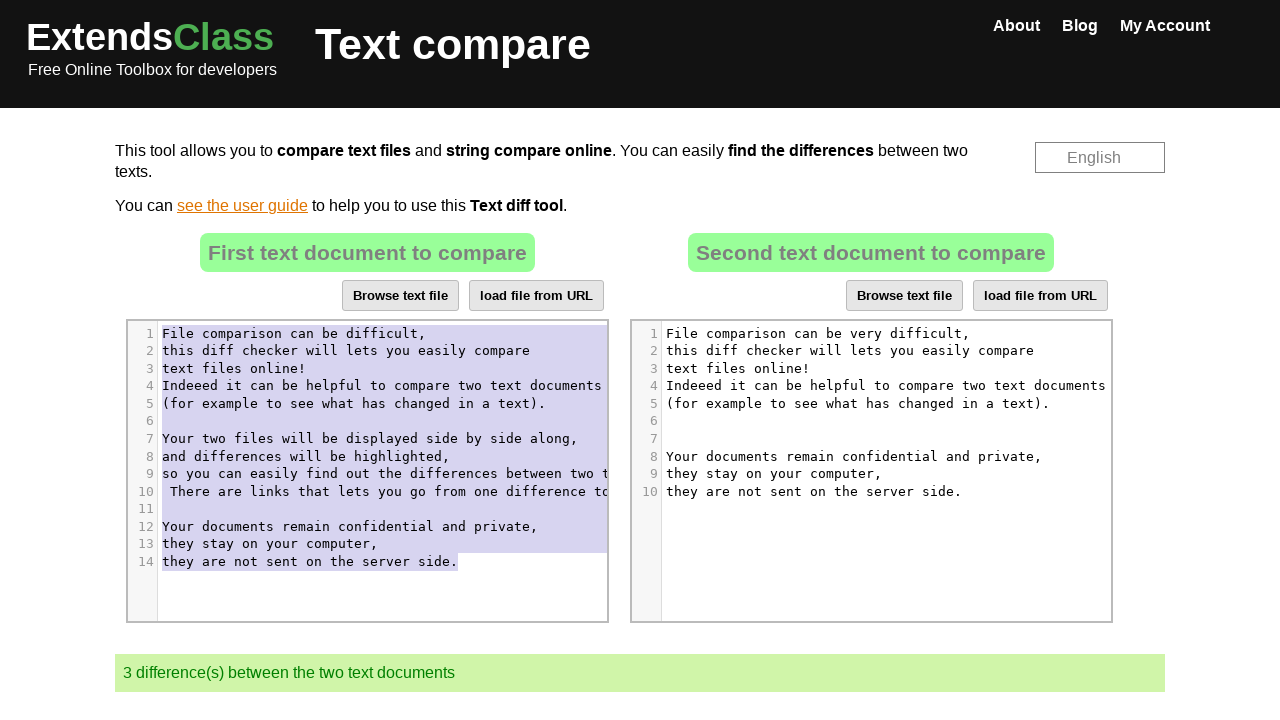

Located destination text area (dropZone2)
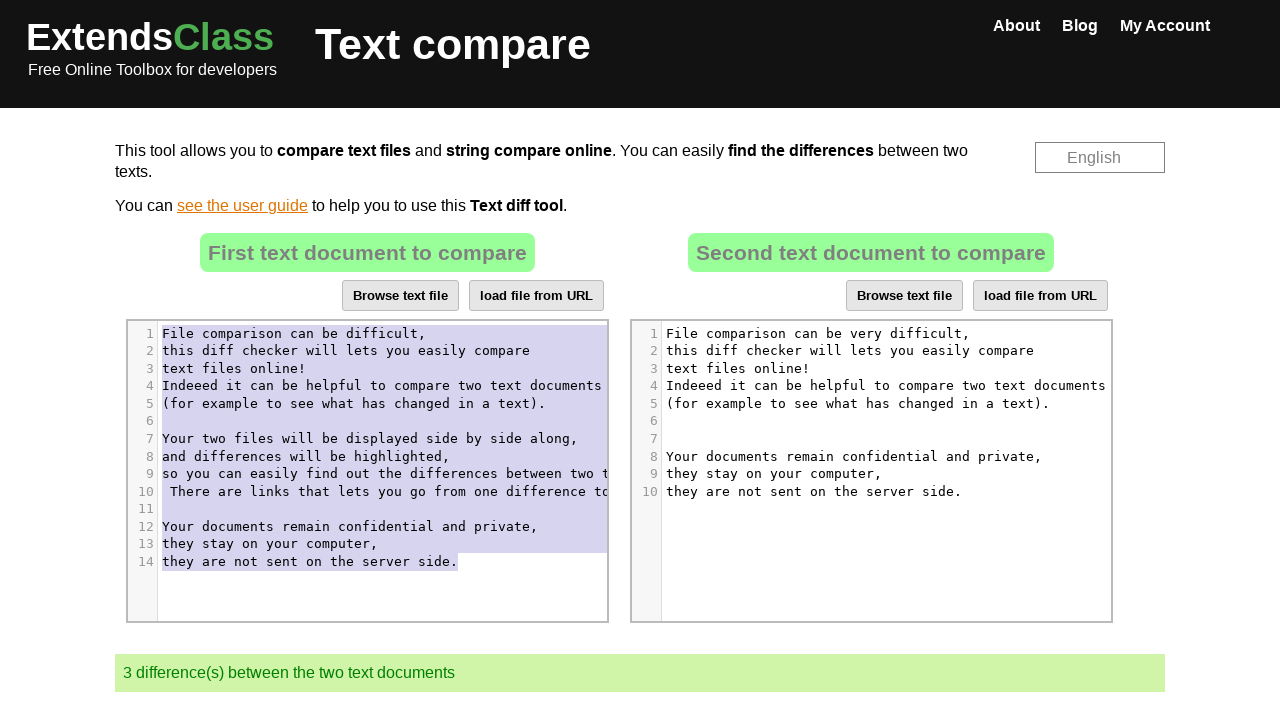

Clicked on destination text area at (871, 471) on xpath=//*[@id='dropZone2']//div[contains(@class, 'CodeMirror')] >> nth=0
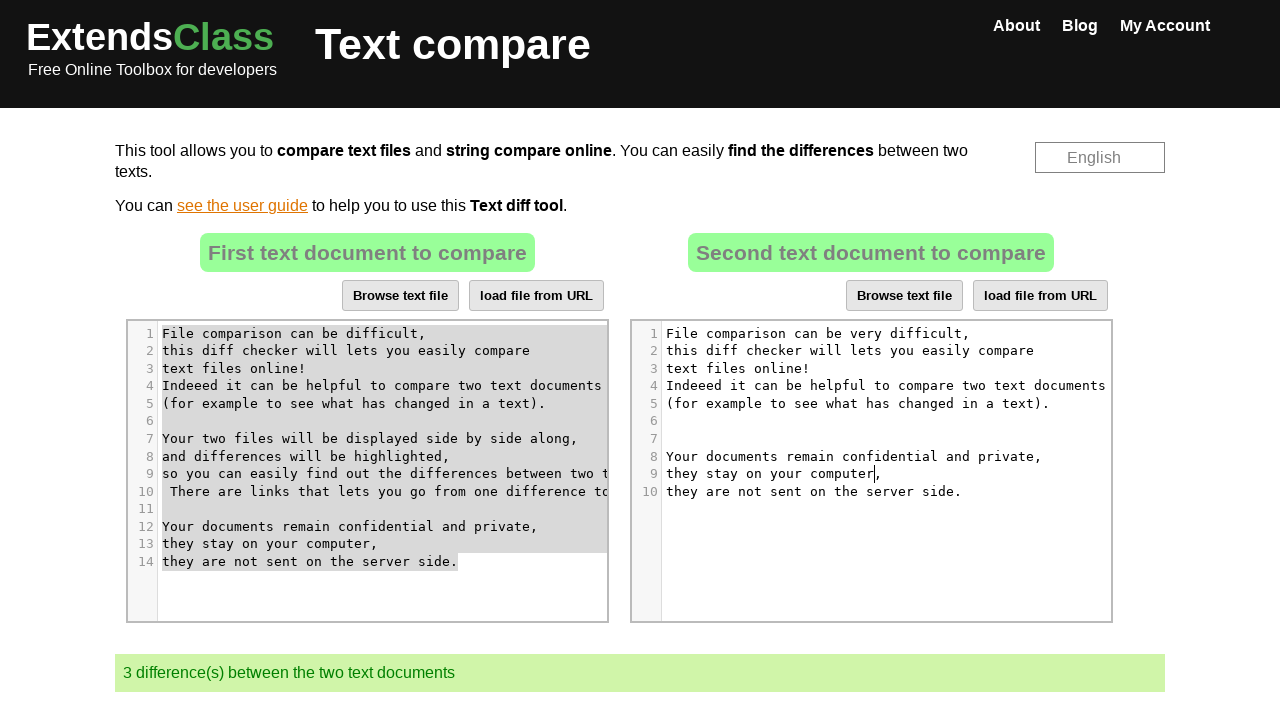

Pressed Ctrl+A to select all content in destination text area
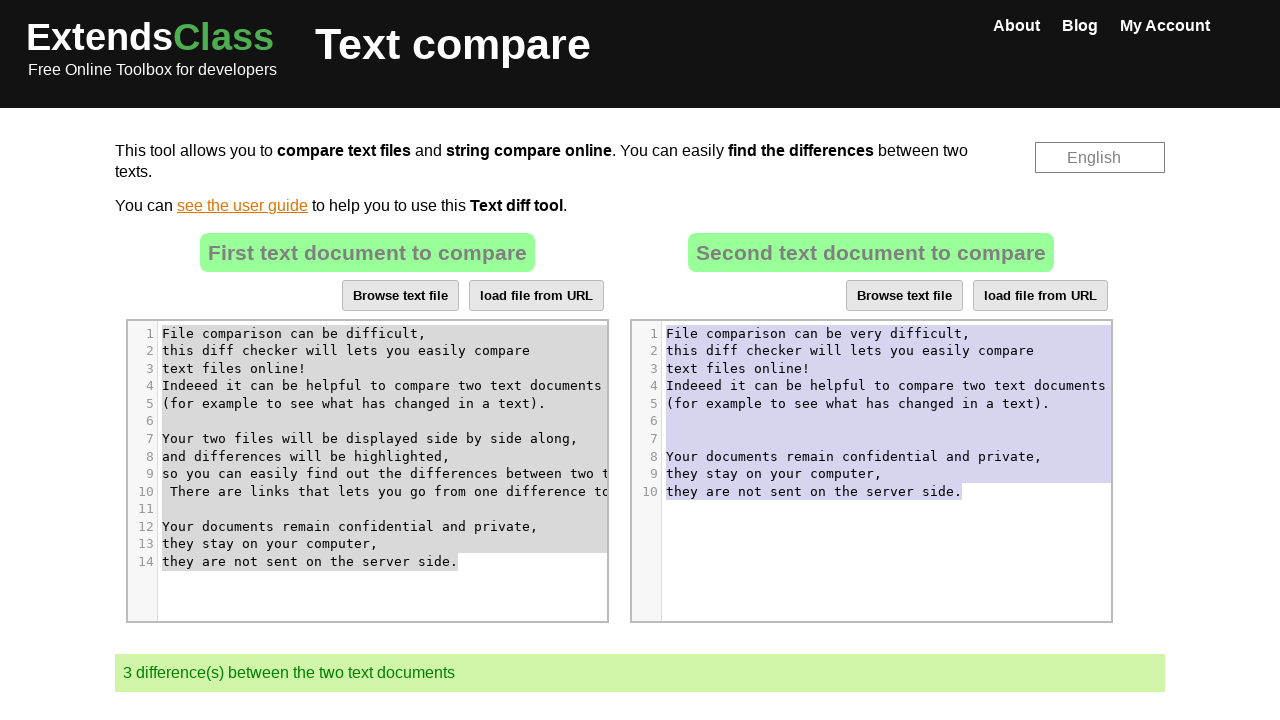

Pressed Ctrl+V to paste copied content into destination text area
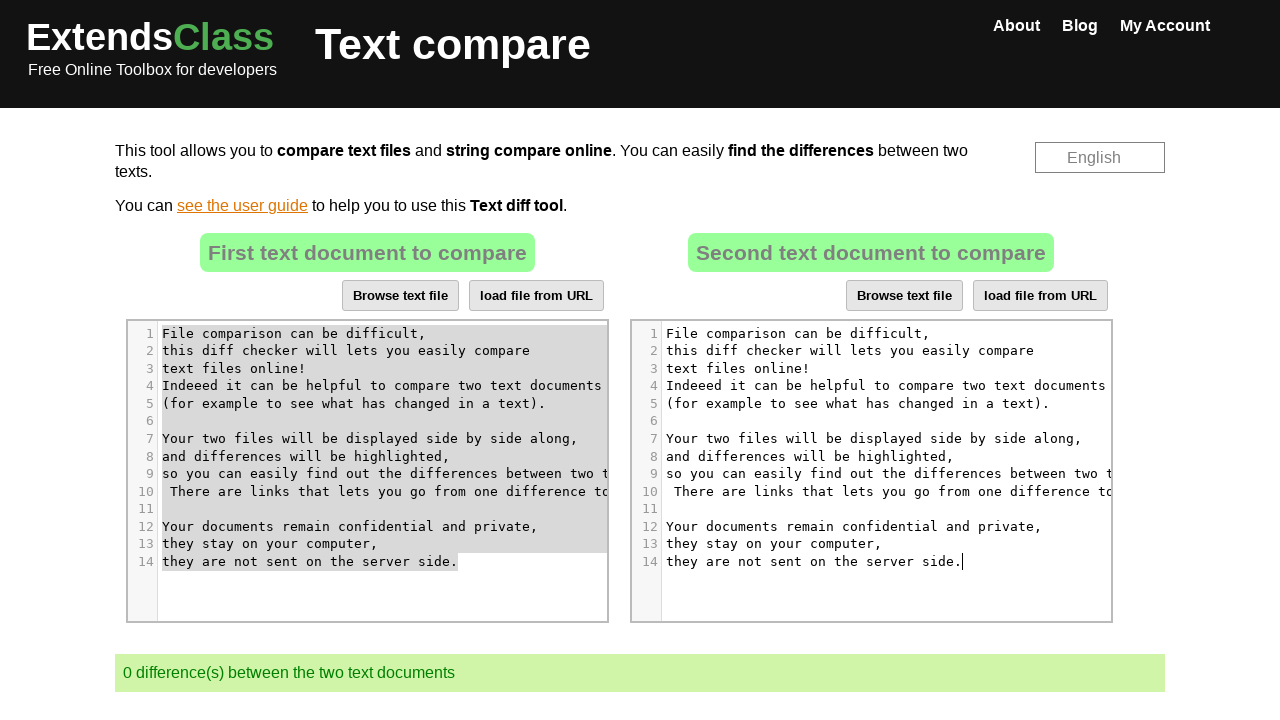

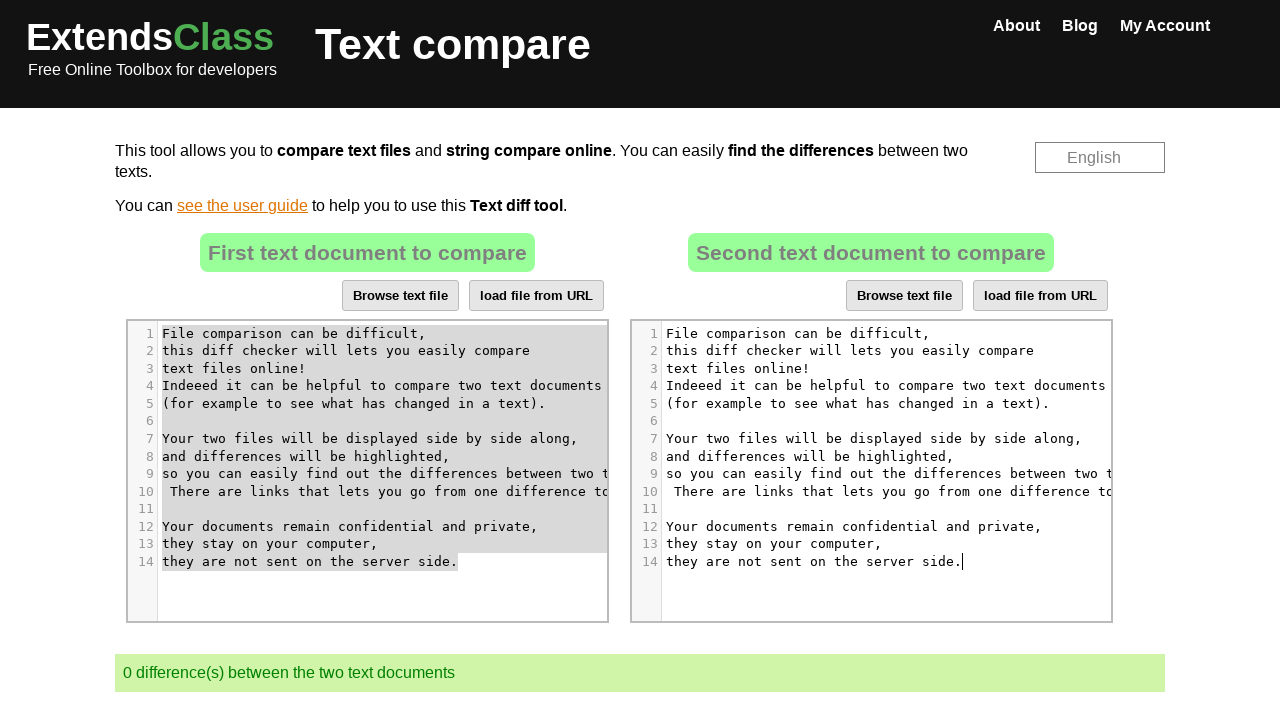